Tests checkbox functionality by verifying initial state, clicking a checkbox, and confirming it becomes selected

Starting URL: https://rahulshettyacademy.com/dropdownsPractise/

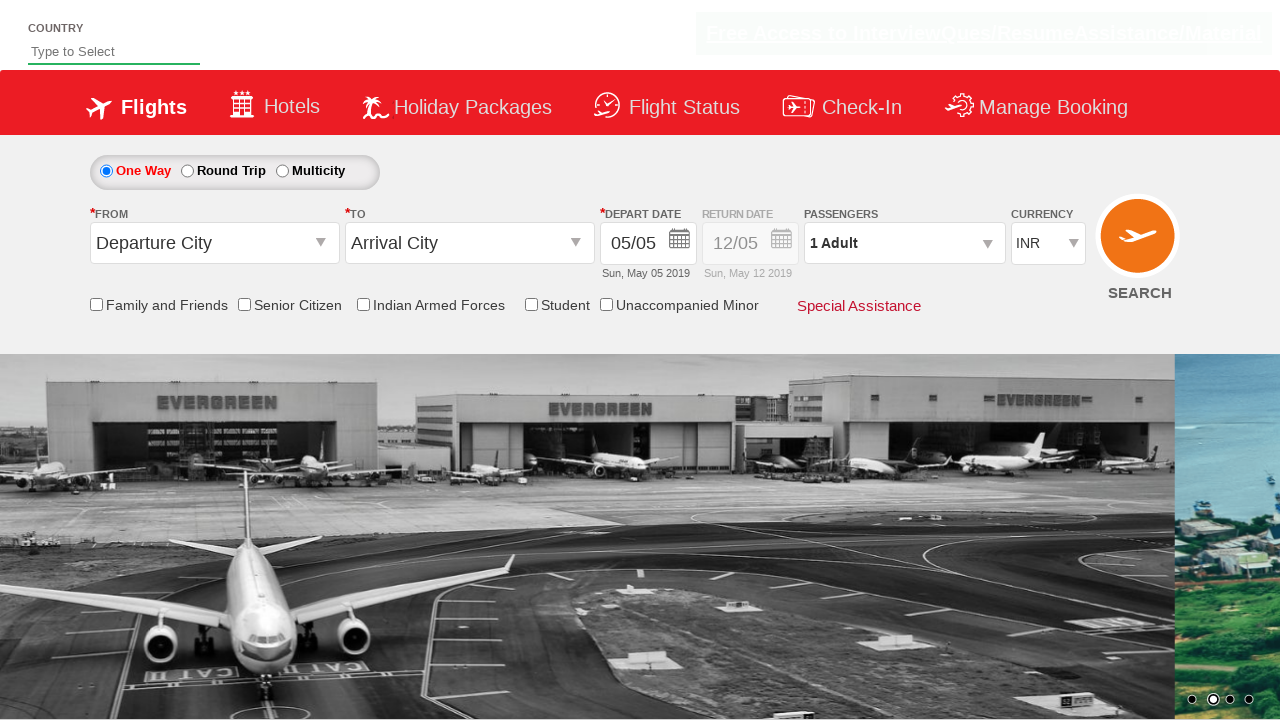

Located Senior Citizen Discount checkbox element
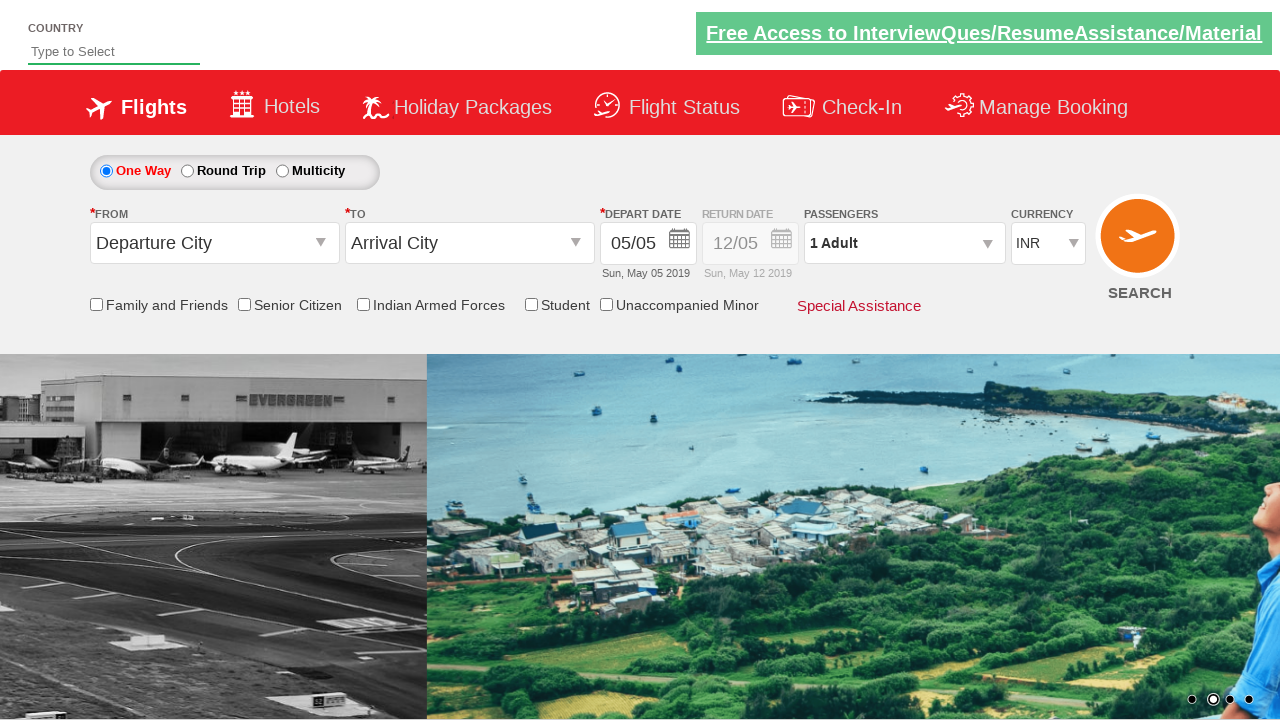

Verified Senior Citizen Discount checkbox is initially unchecked
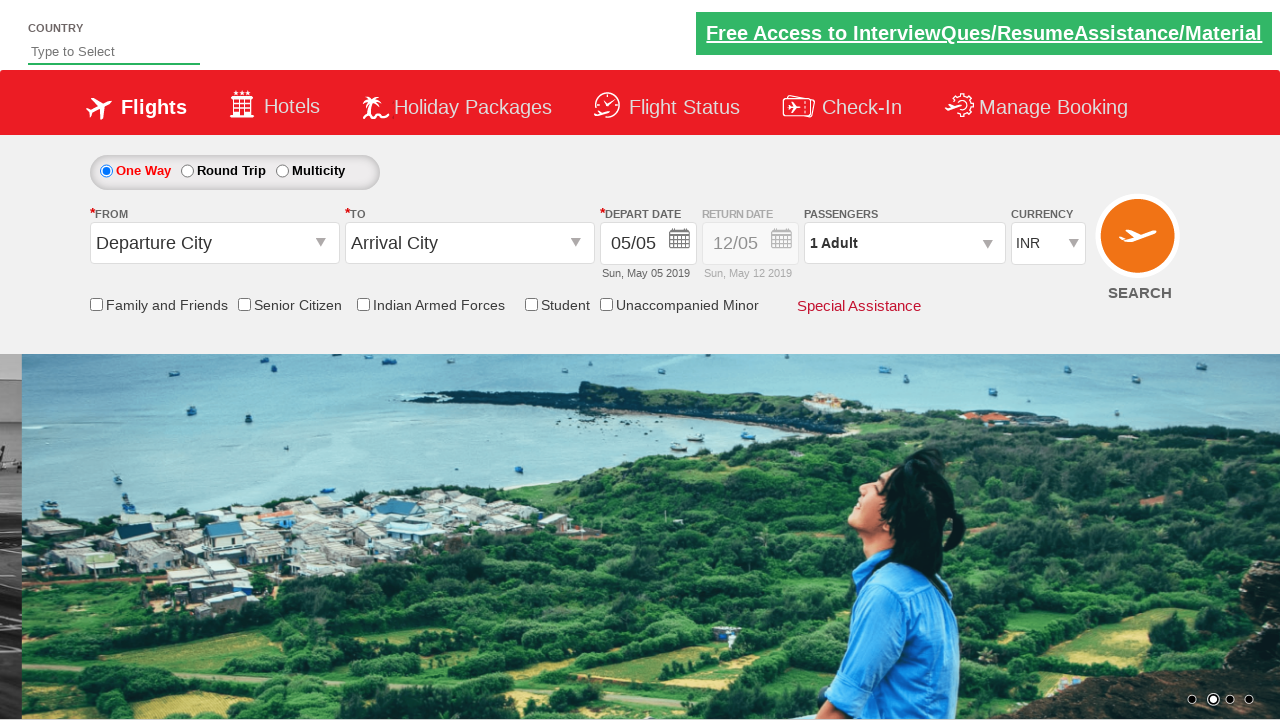

Clicked Senior Citizen Discount checkbox at (244, 304) on input[id*='SeniorCitizenDiscount']
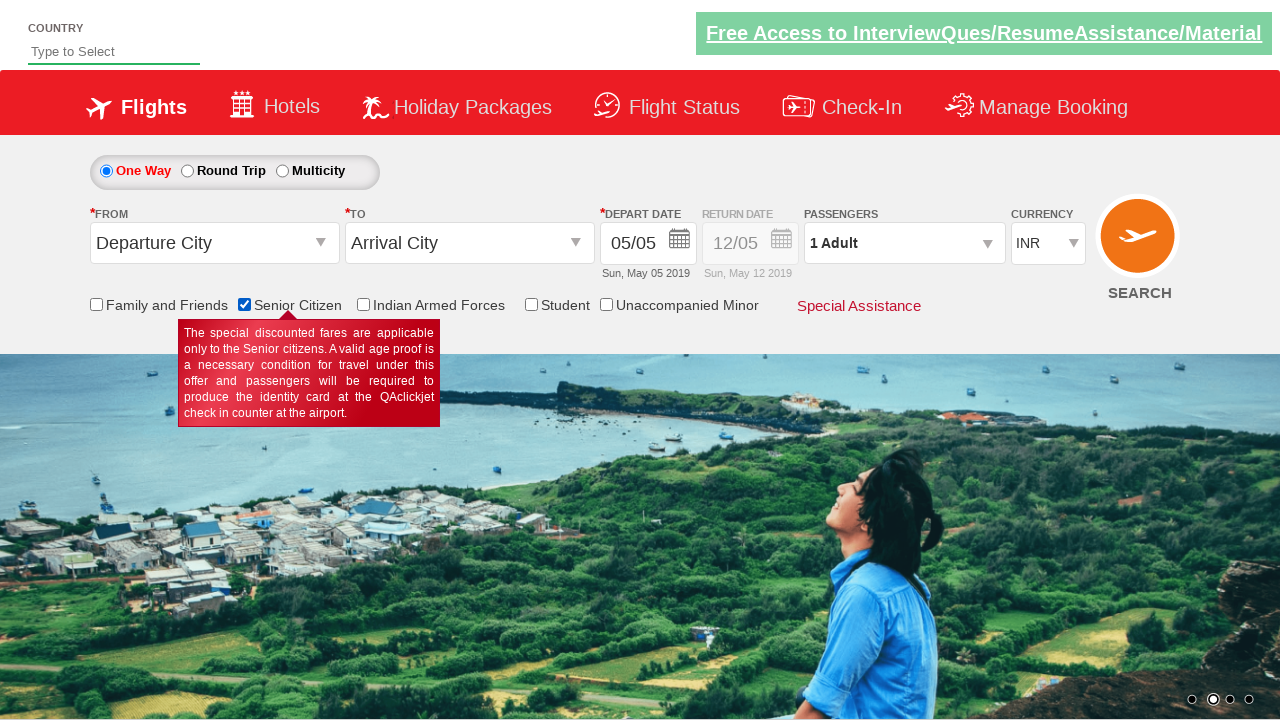

Verified Senior Citizen Discount checkbox is now checked
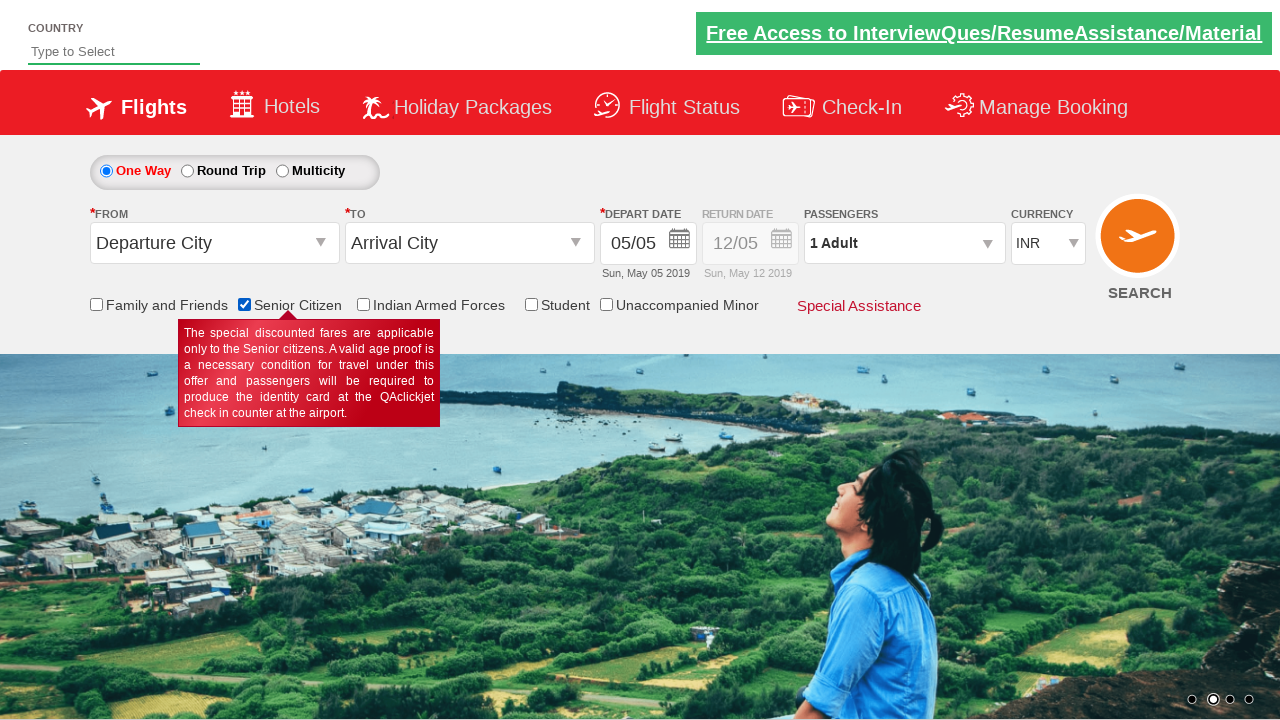

Retrieved total checkbox count: 6
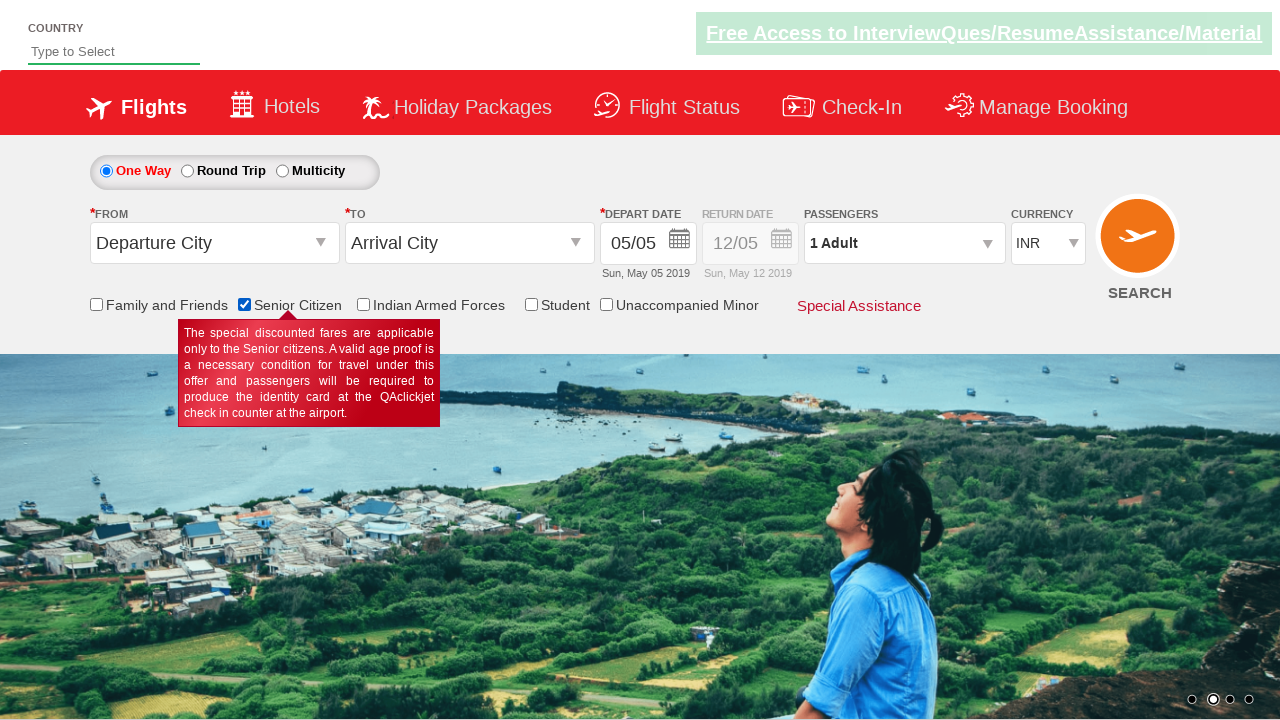

Printed total checkboxes on page: 6
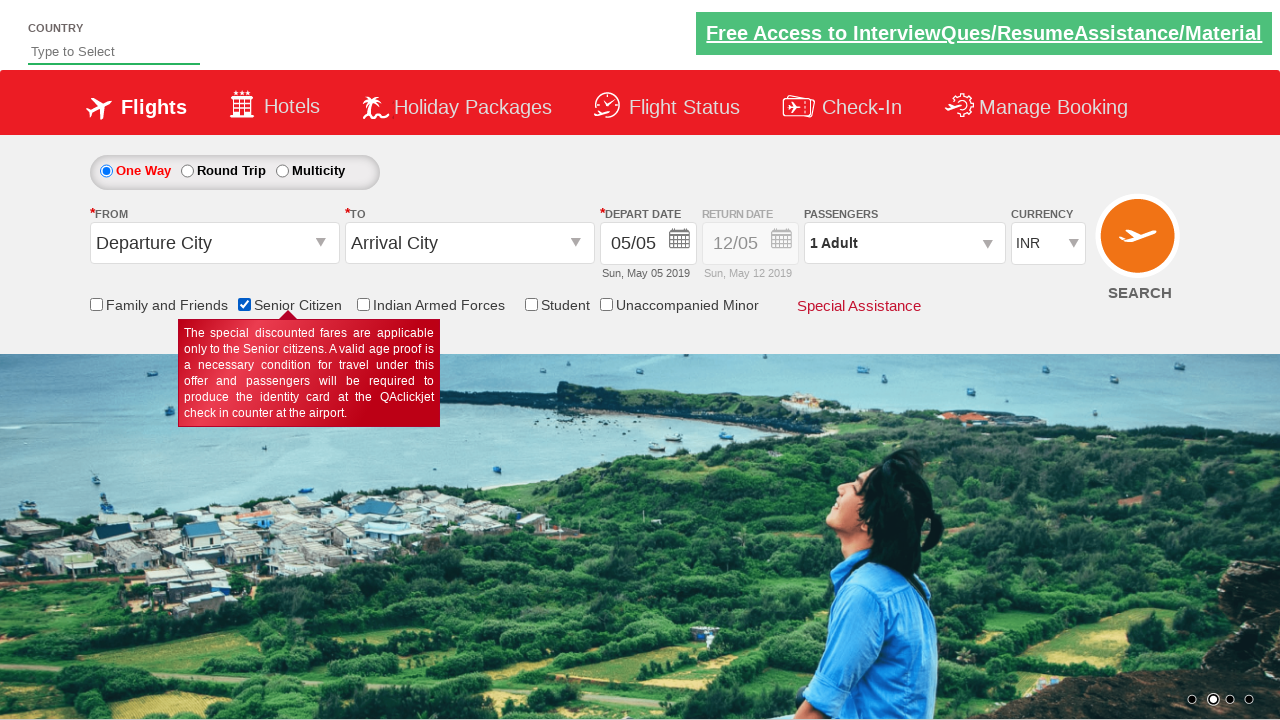

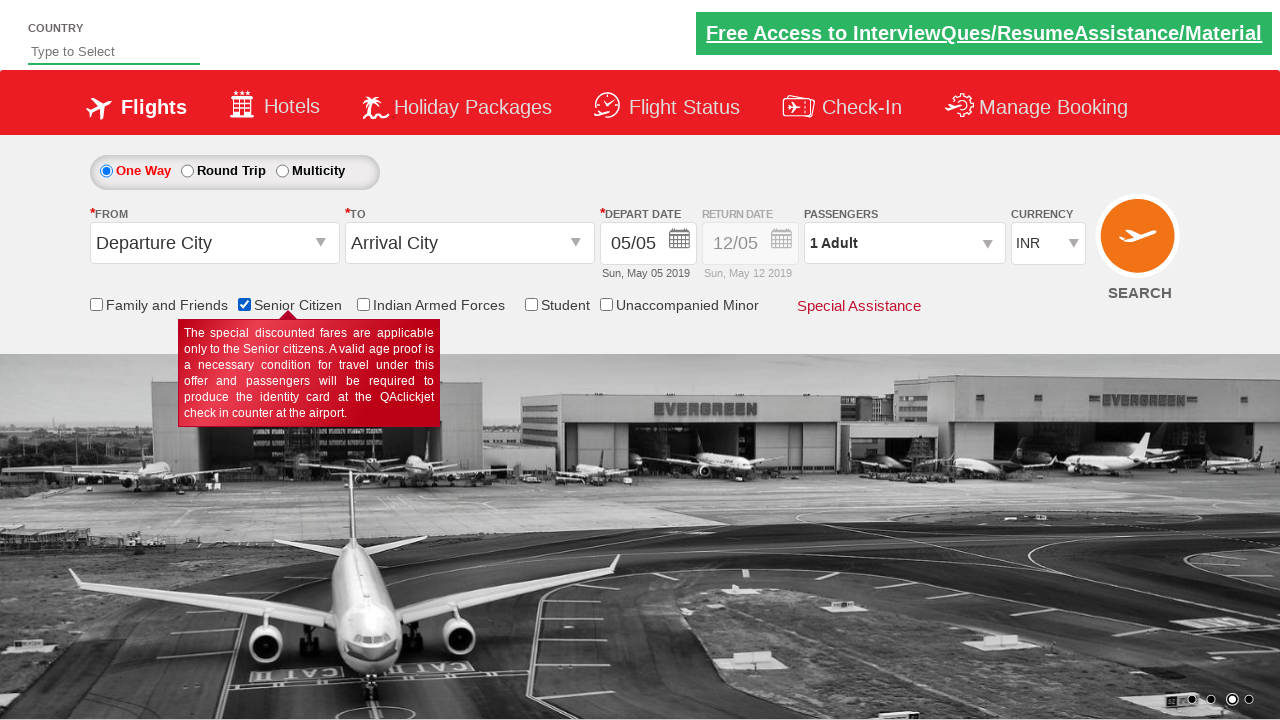